Tests that the footer promotional text about 10% off is present on the homepage.

Starting URL: https://is-218-project.vercel.app/

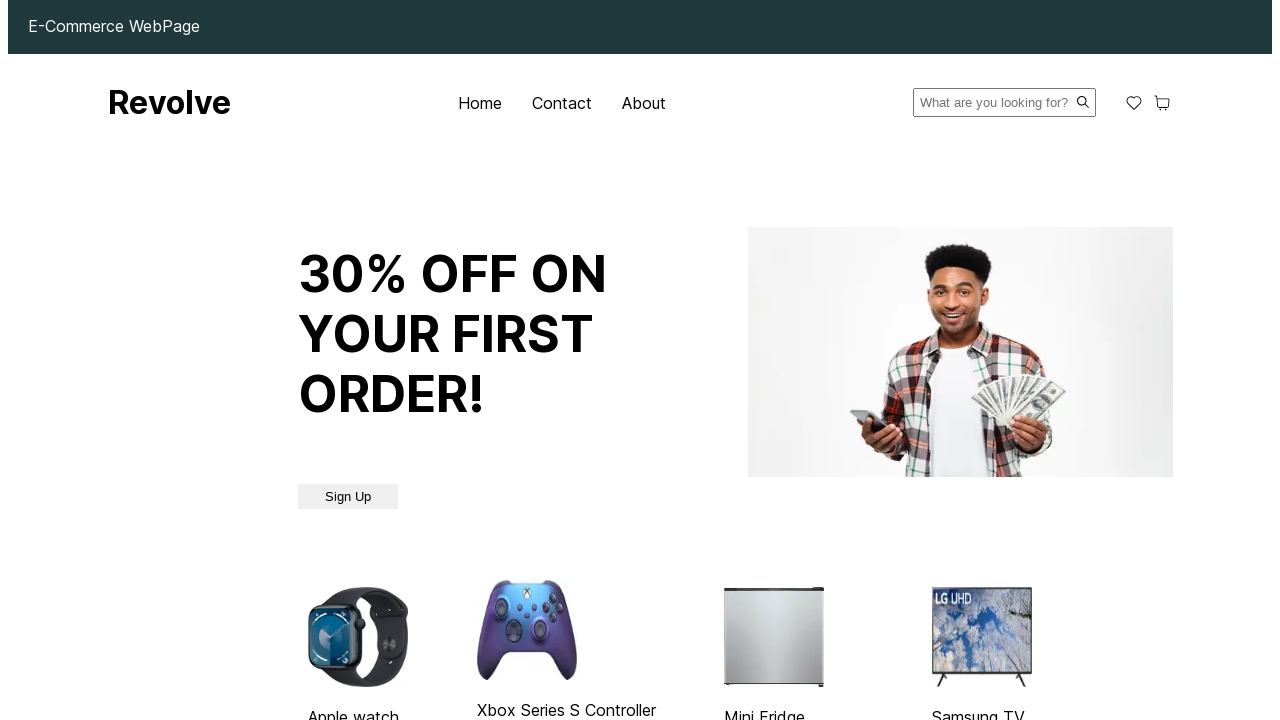

Navigated to homepage at https://is-218-project.vercel.app/
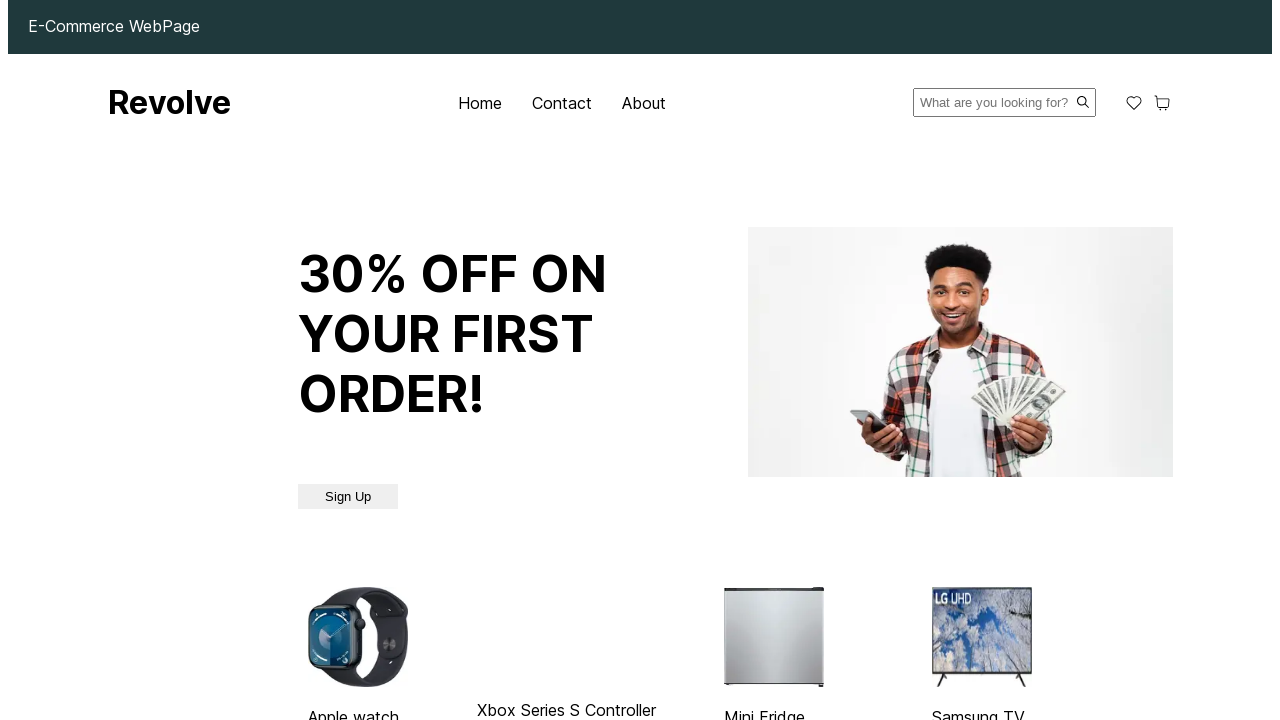

Footer promotional text about 10% off is visible
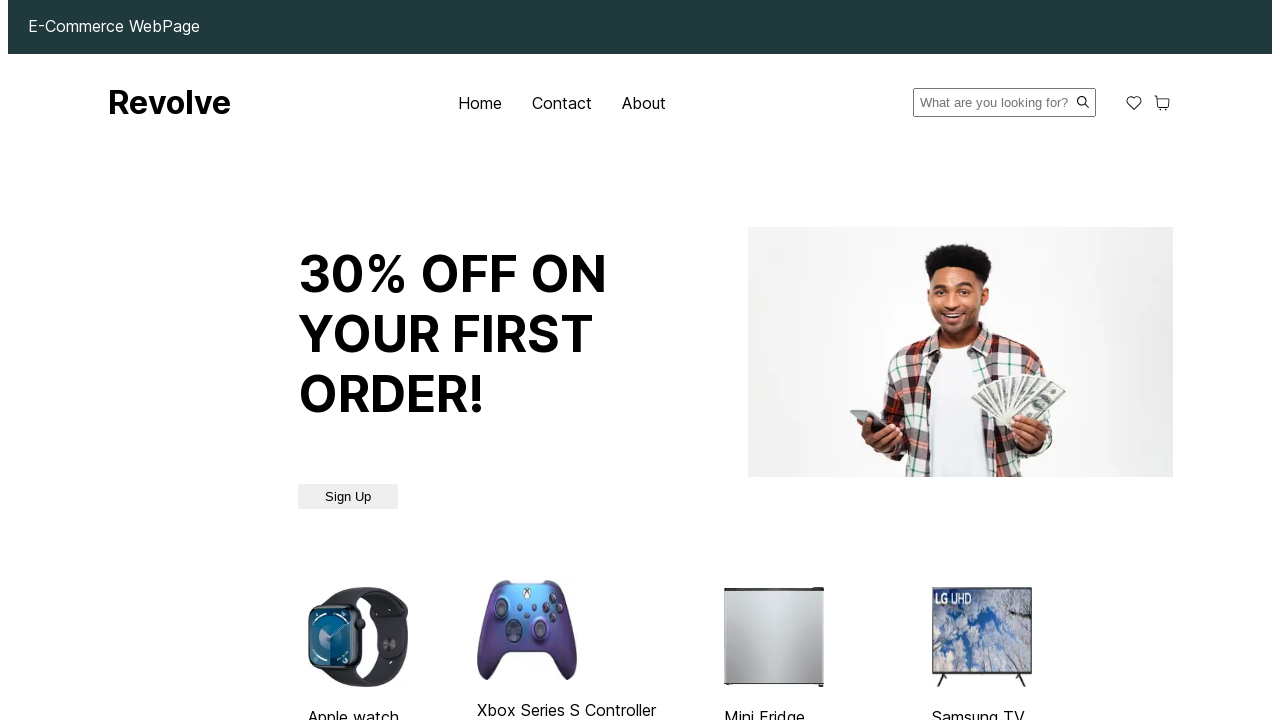

Verified that footer promotional text is present on the homepage
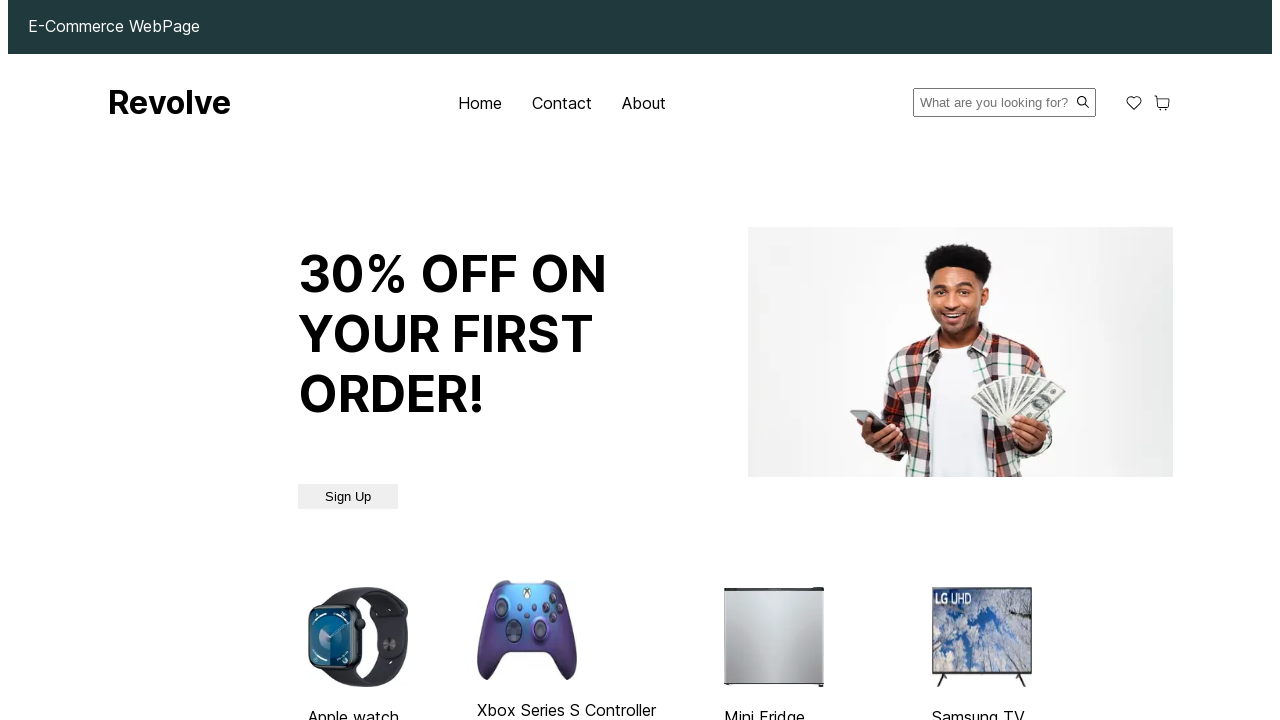

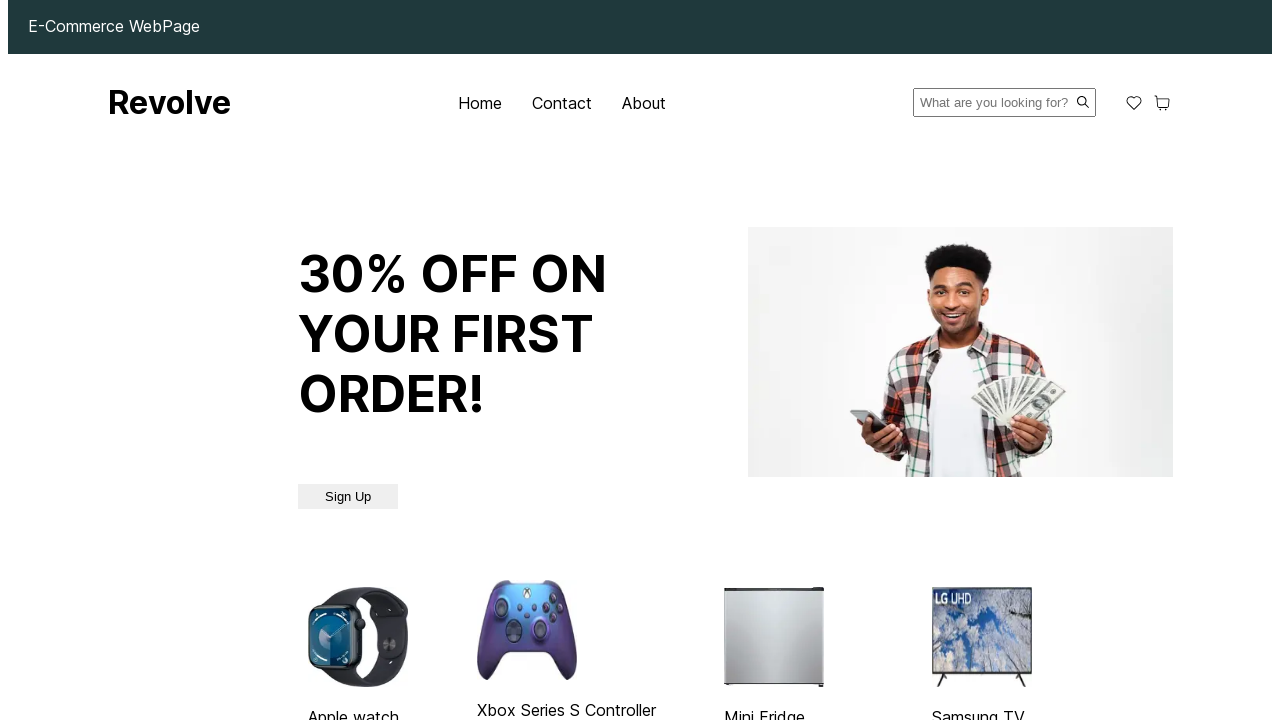